Tests working with multiple browser windows using a more robust approach - stores the original window handle before clicking, then finds the new window by comparing handles.

Starting URL: https://the-internet.herokuapp.com/windows

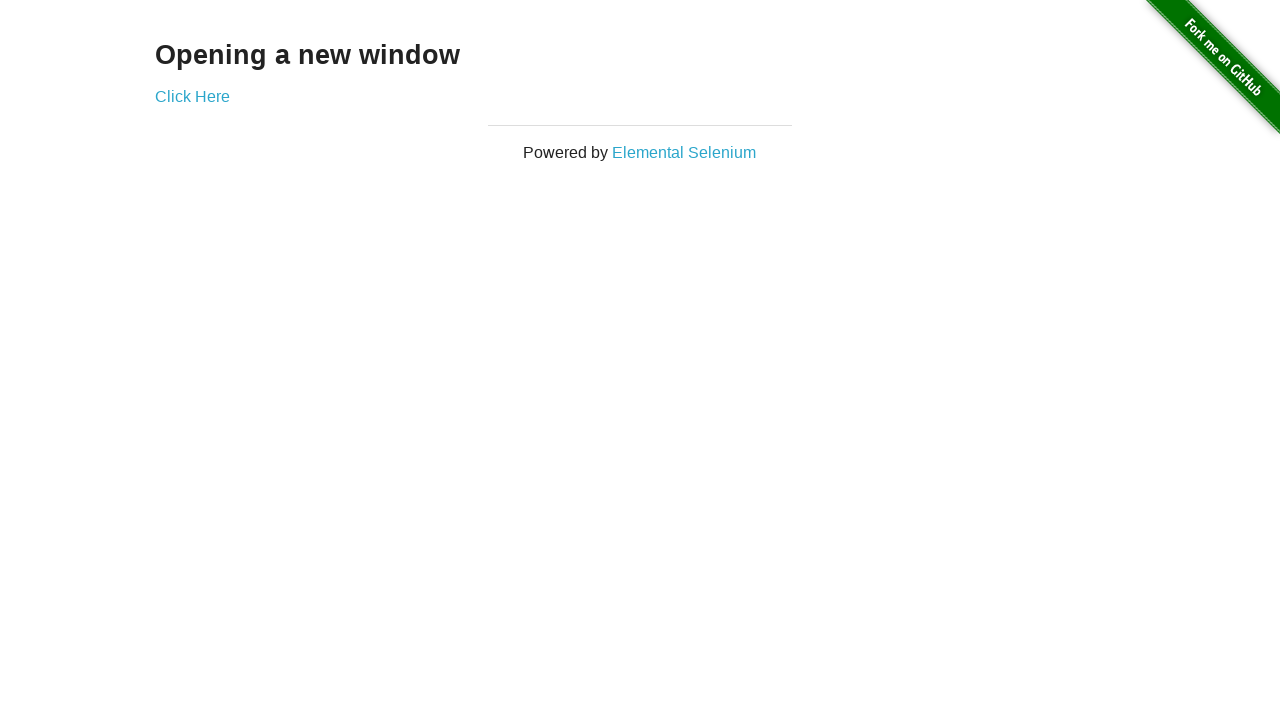

Clicked link to open new window at (192, 96) on .example a
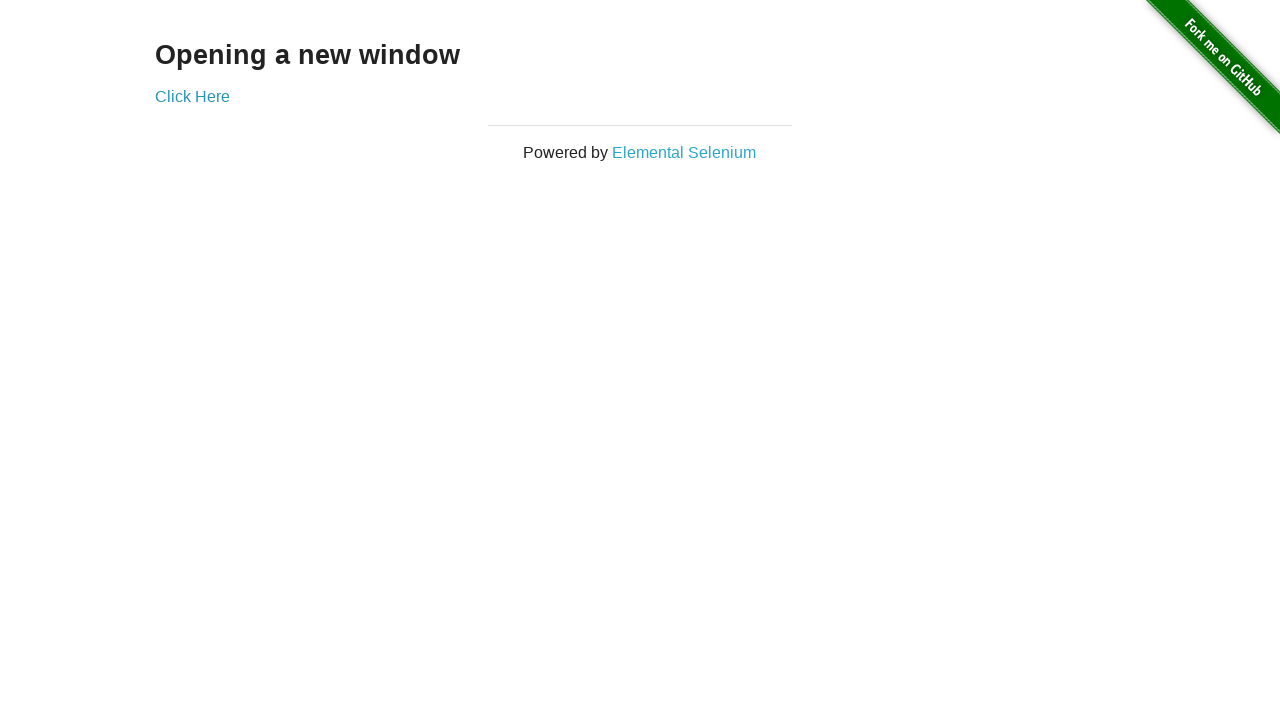

Captured new window page object
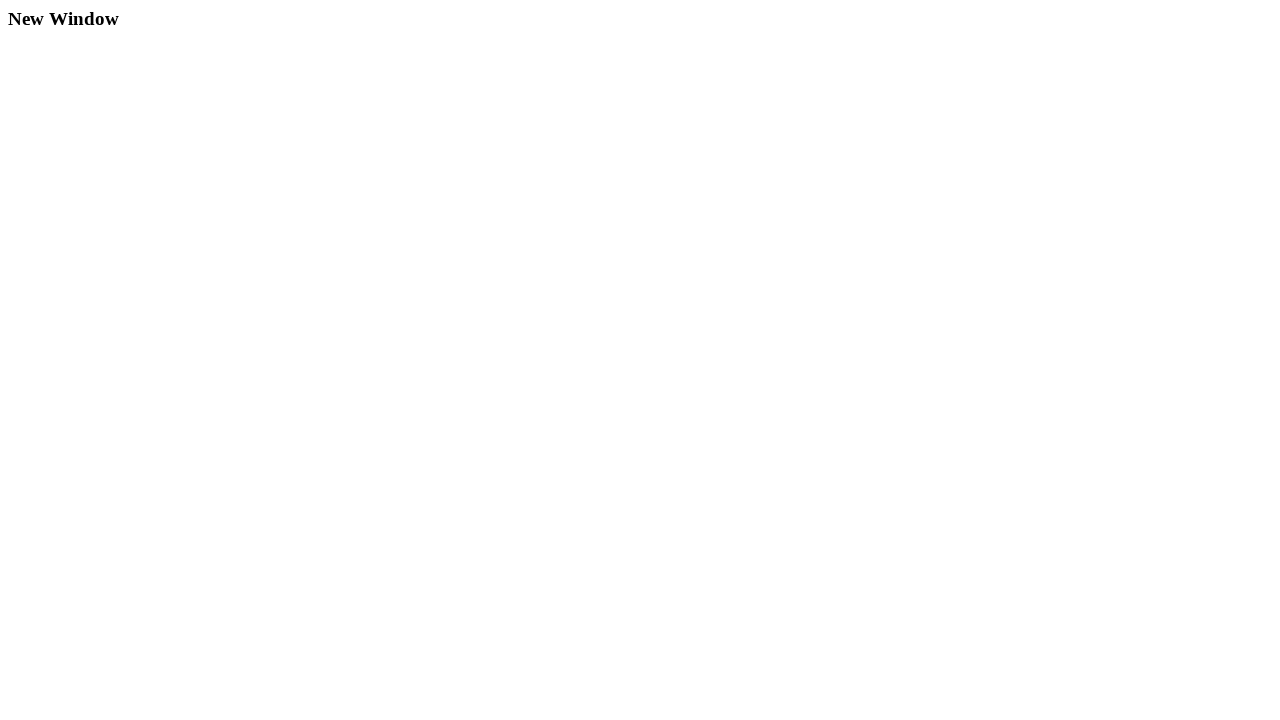

New page finished loading
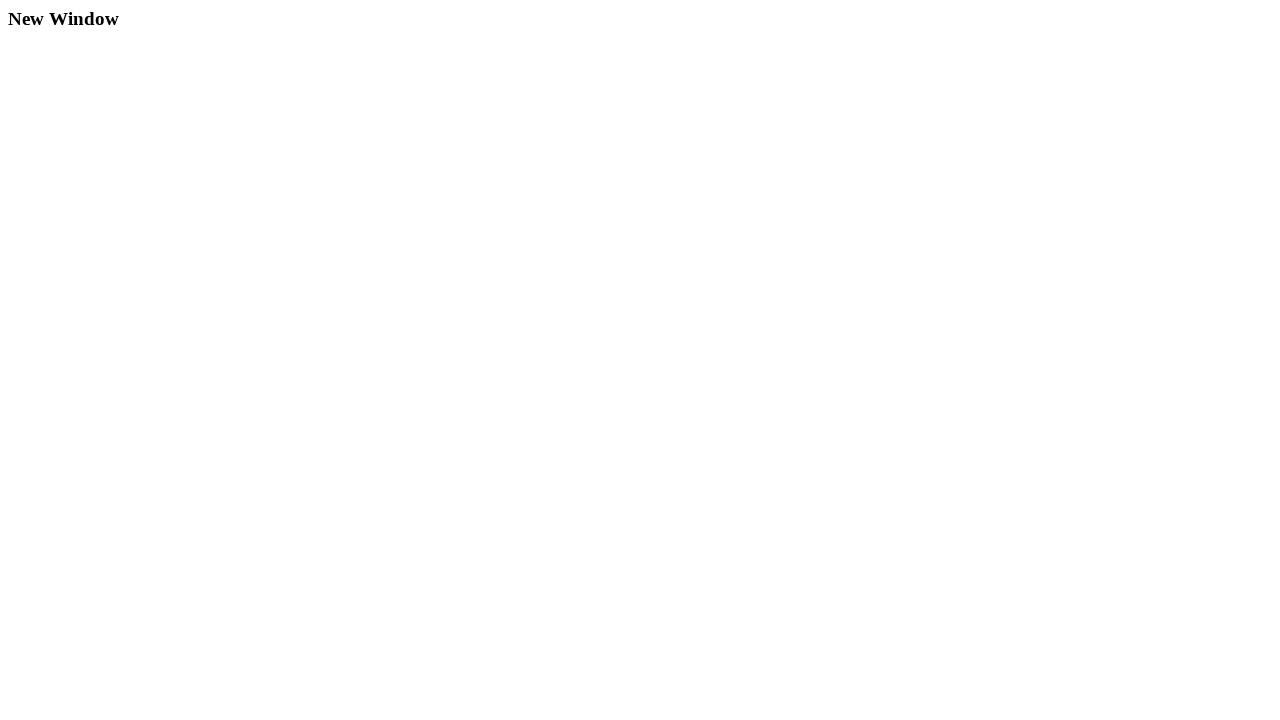

Verified original page title is 'The Internet'
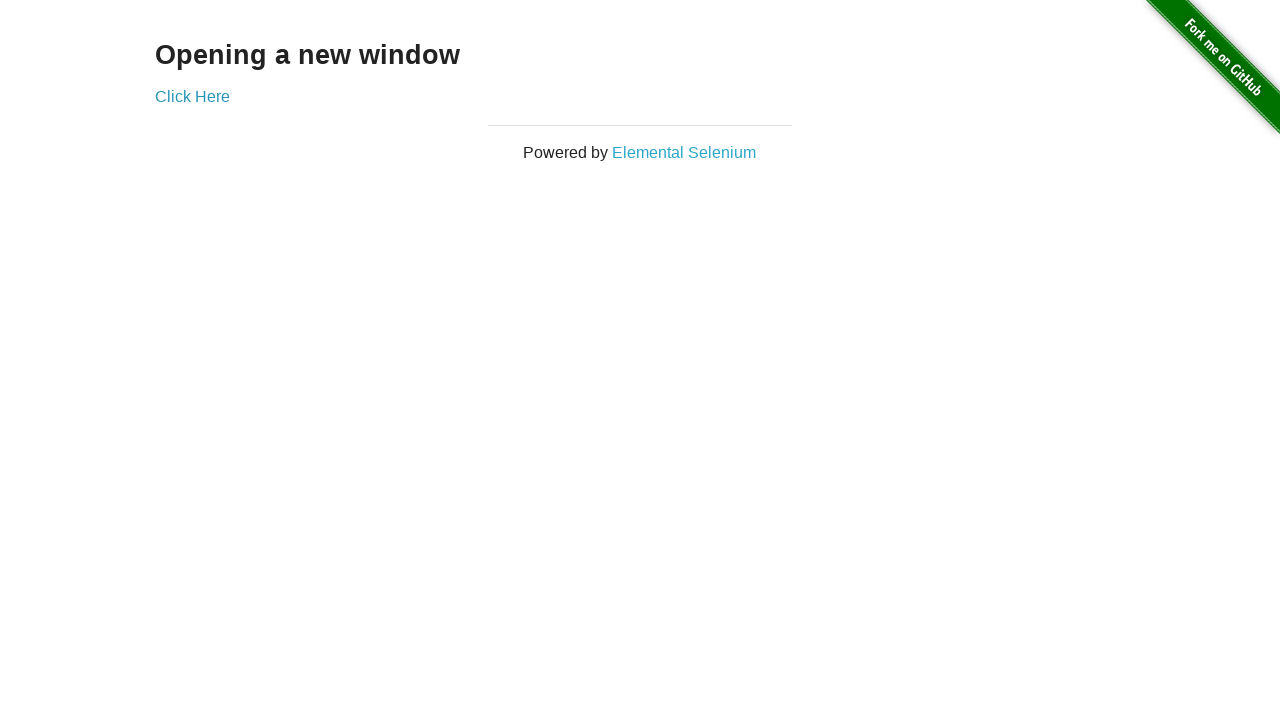

Verified new window title is 'New Window'
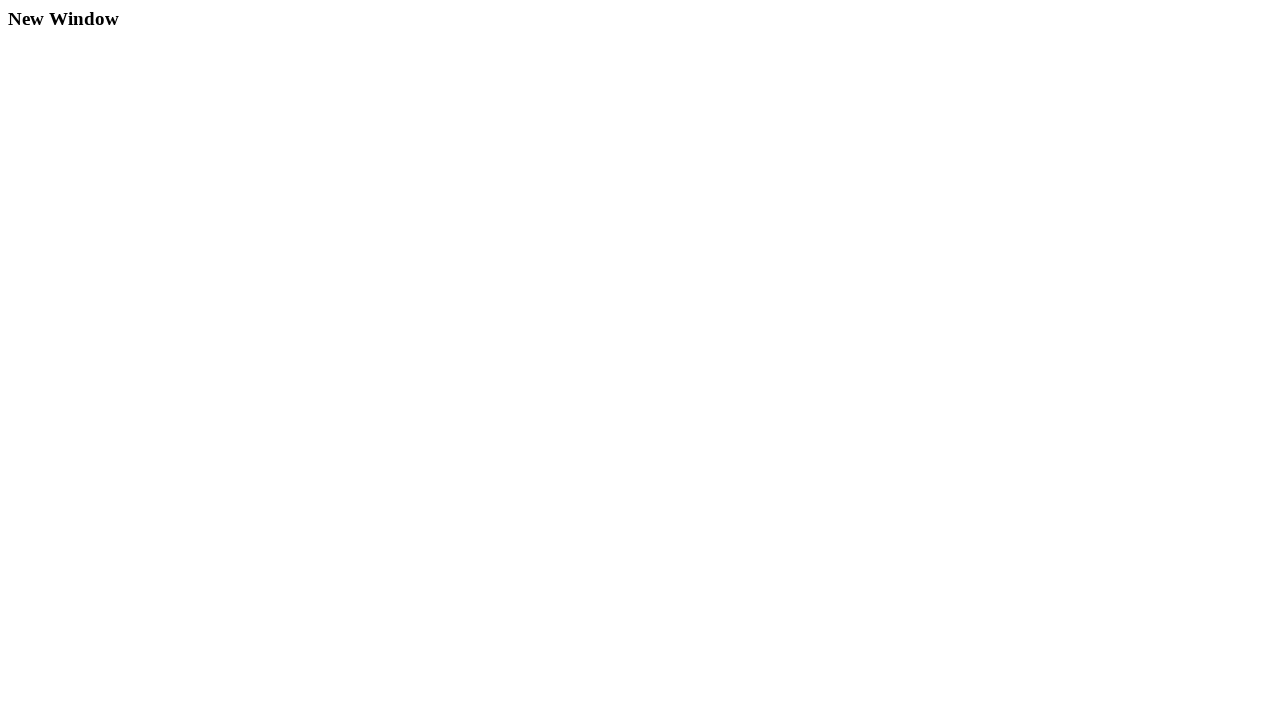

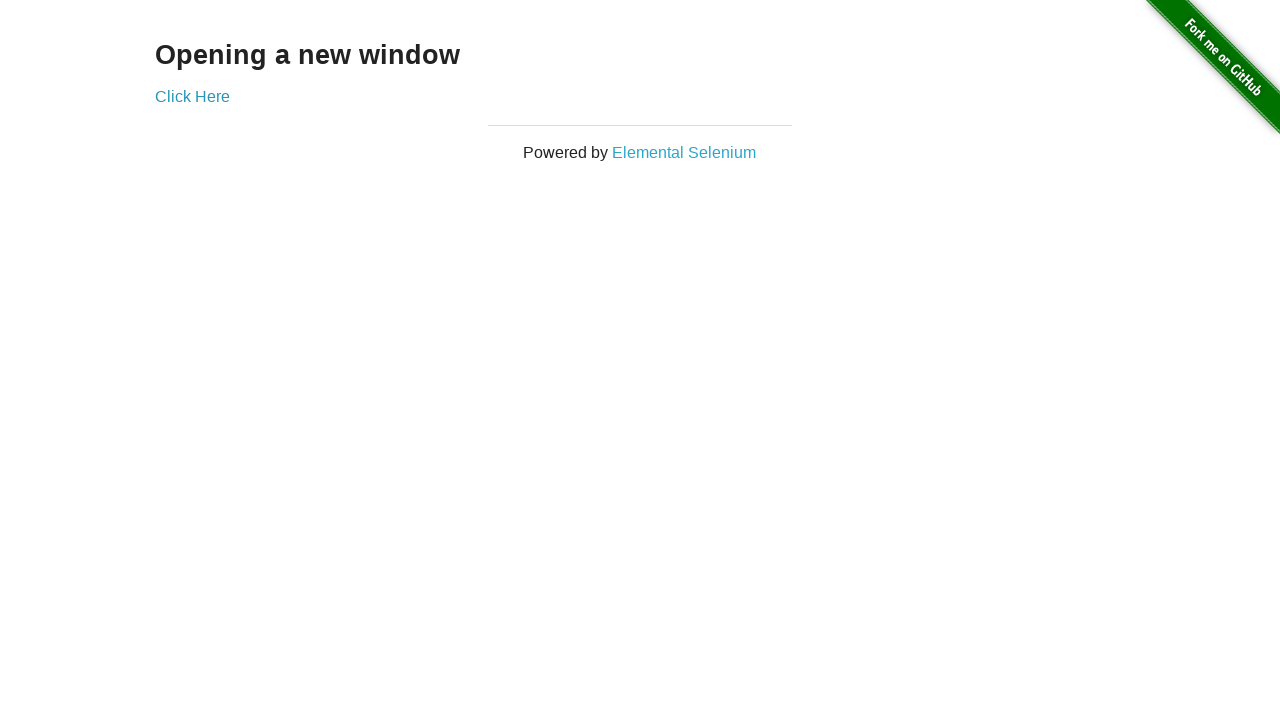